Navigates to the-internet.herokuapp.com and clicks on the 'Add/Remove Elements' exercise link to access that section

Starting URL: http://the-internet.herokuapp.com

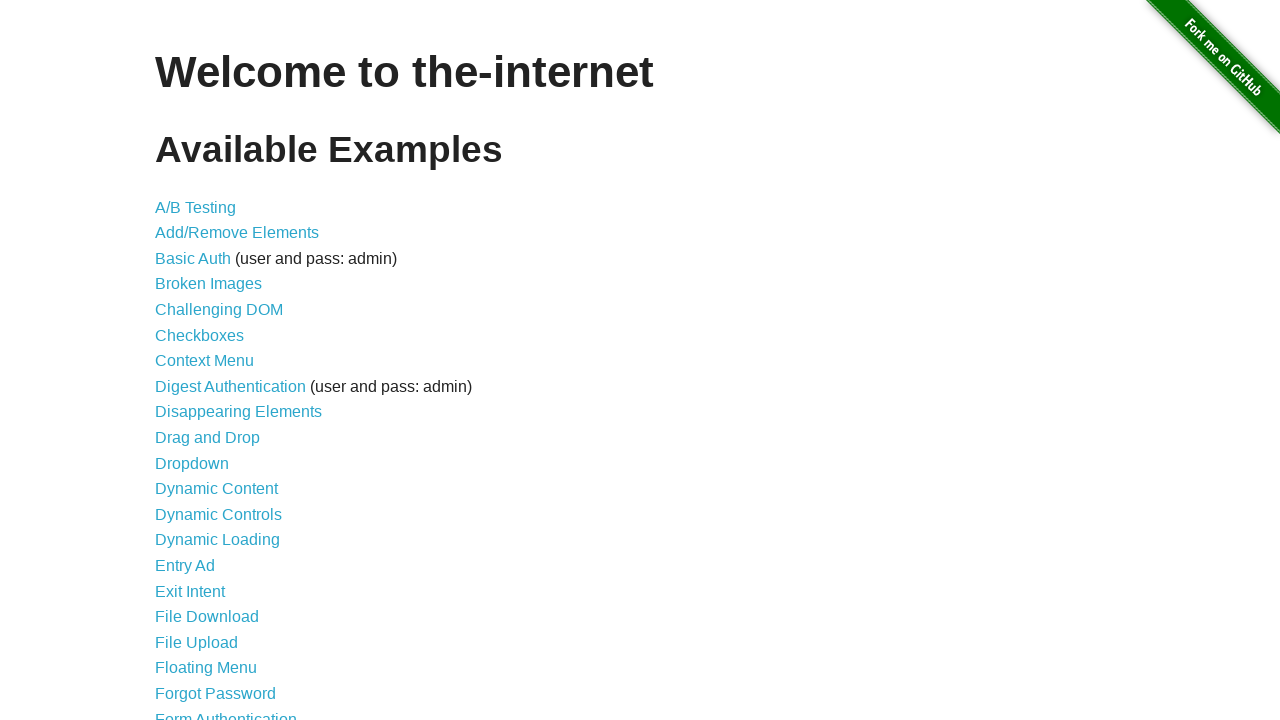

Navigated to the-internet.herokuapp.com
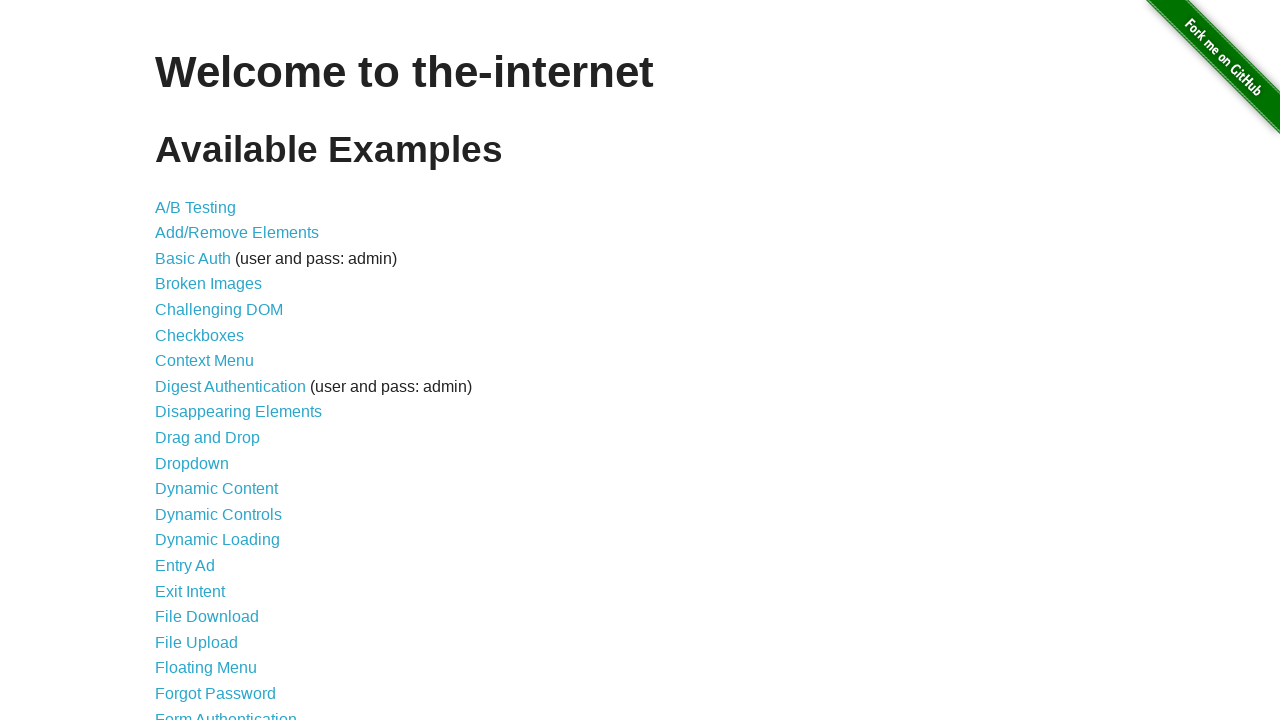

Clicked on the 'Add/Remove Elements' exercise link at (237, 233) on a:text('Add/Remove Elements')
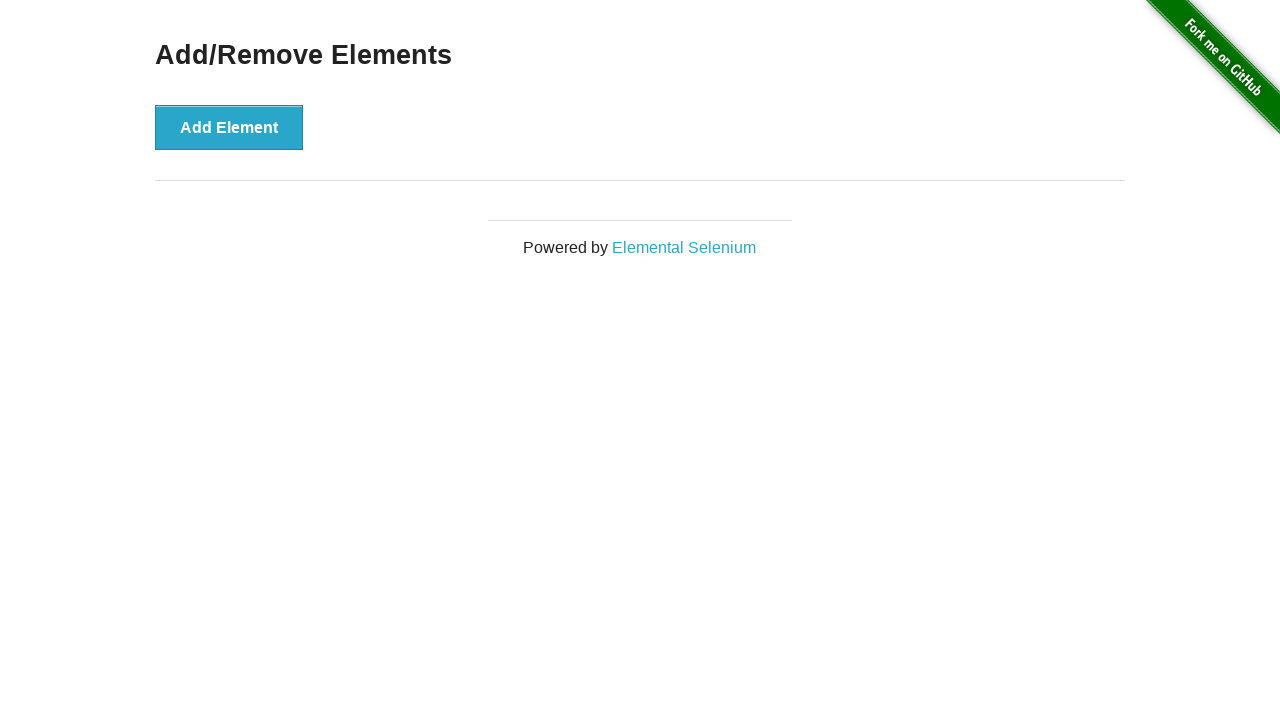

Add Element button loaded on the exercise page
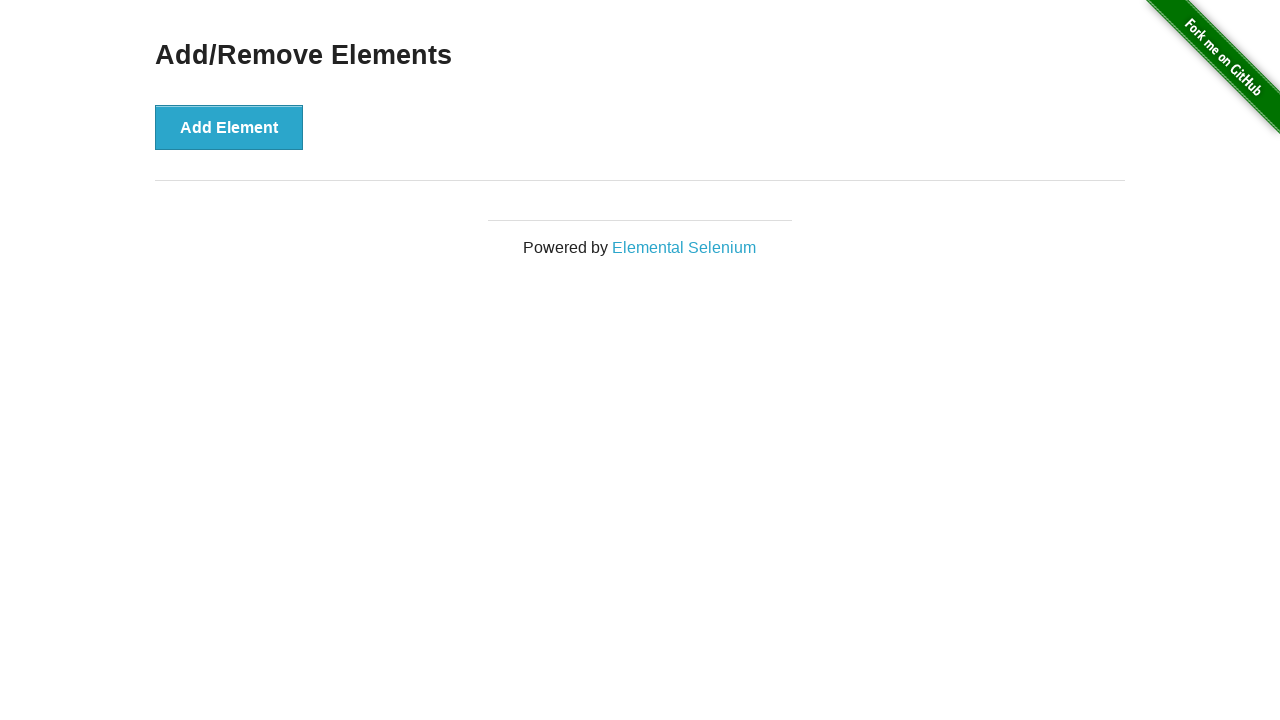

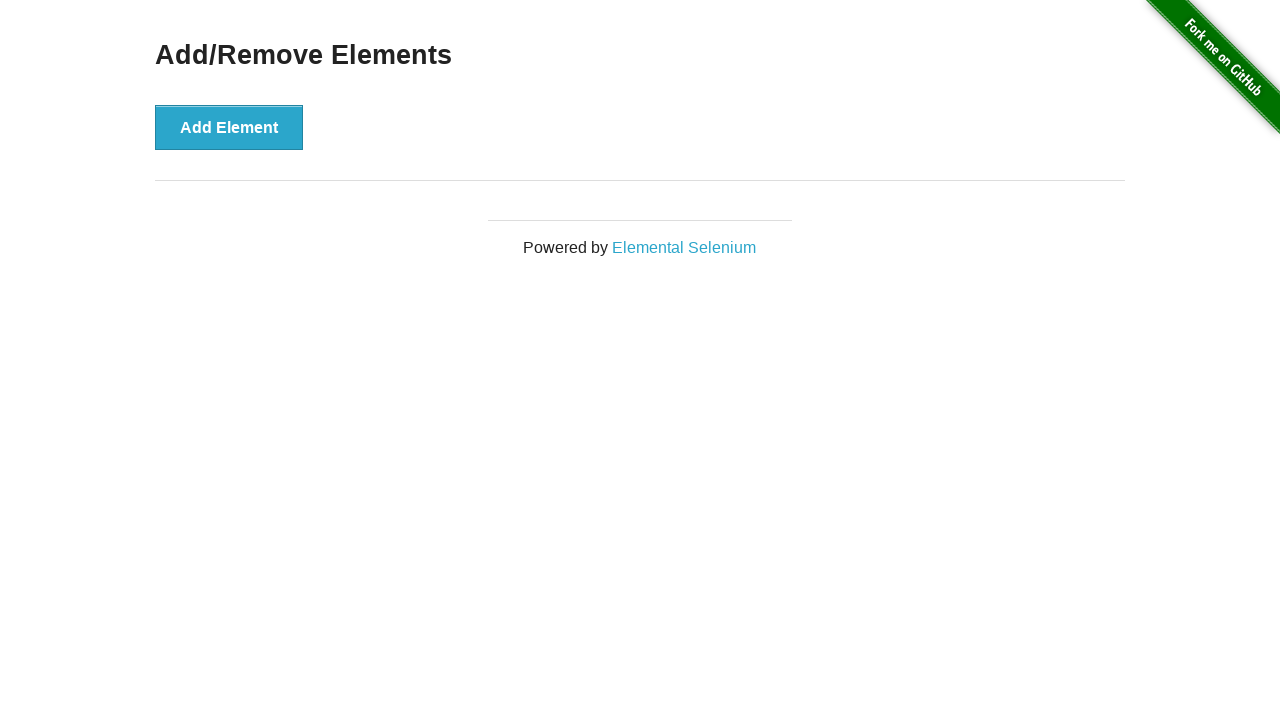